Tests the autosuggest dropdown functionality by typing a partial country name, selecting from suggestions, and verifying the selection

Starting URL: https://rahulshettyacademy.com/dropdownsPractise/

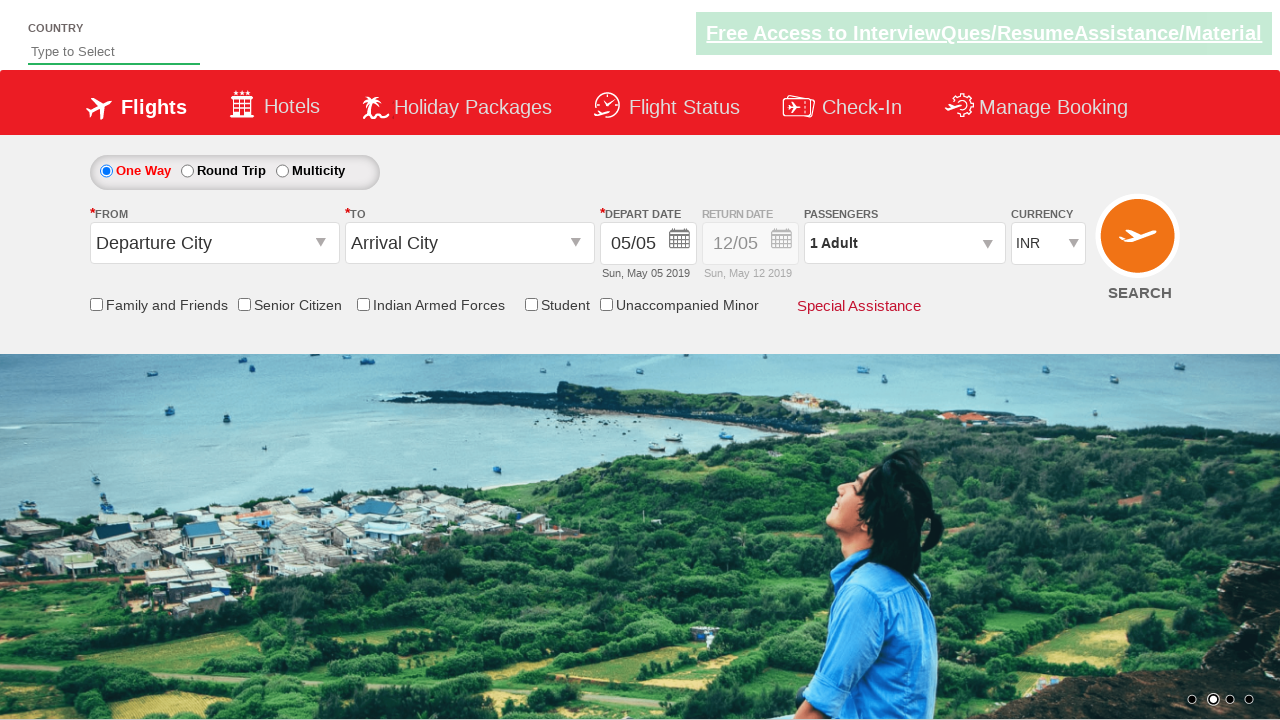

Filled autosuggest field with 'ind' on #autosuggest
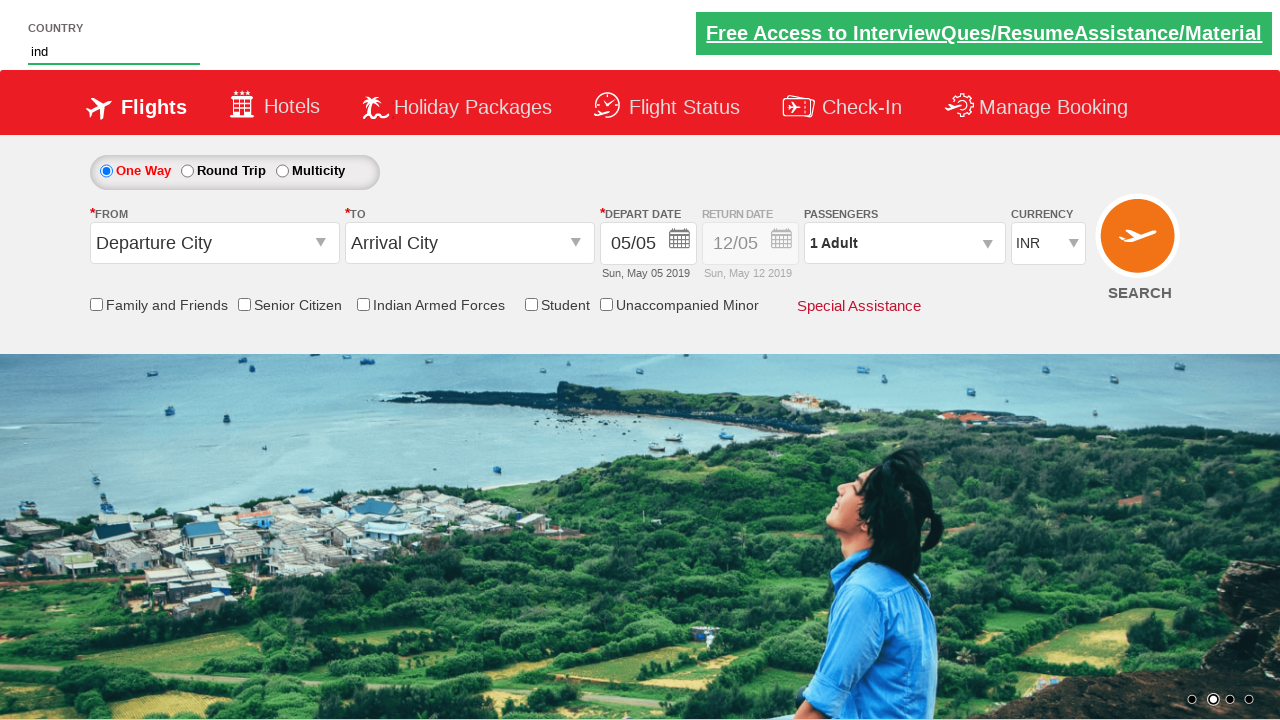

Autosuggest dropdown suggestions loaded
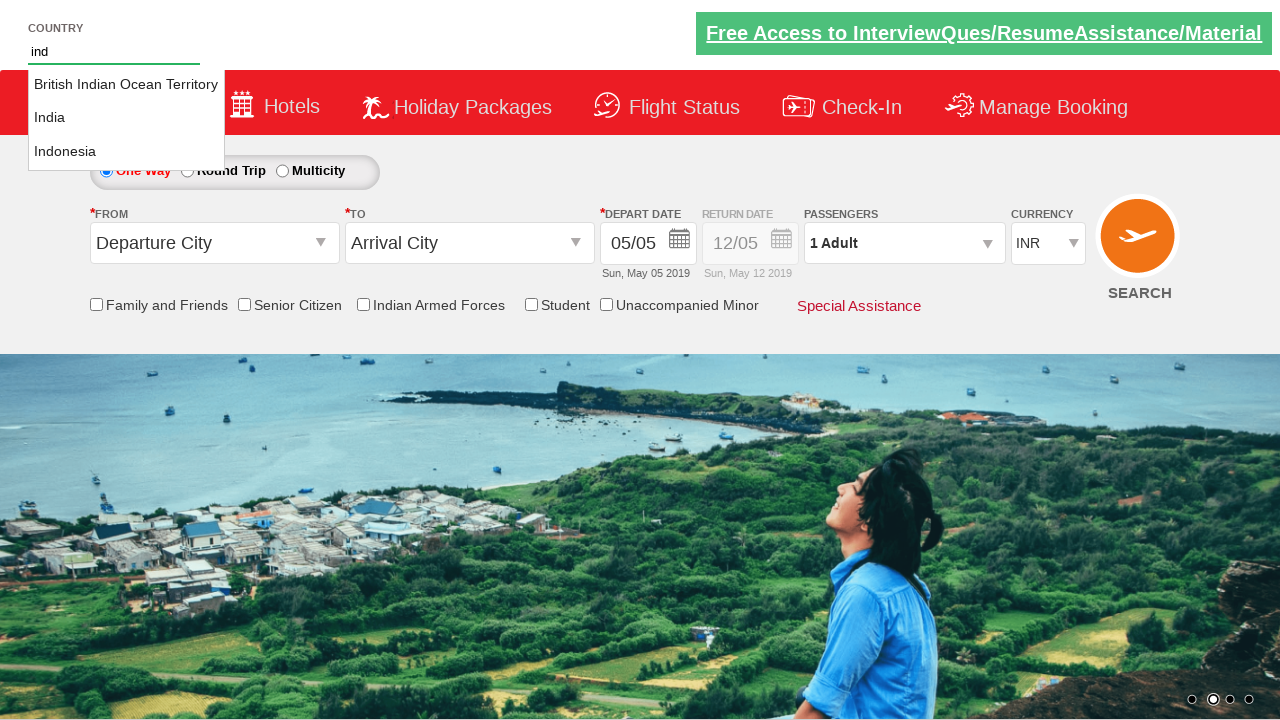

Retrieved all country suggestions from dropdown
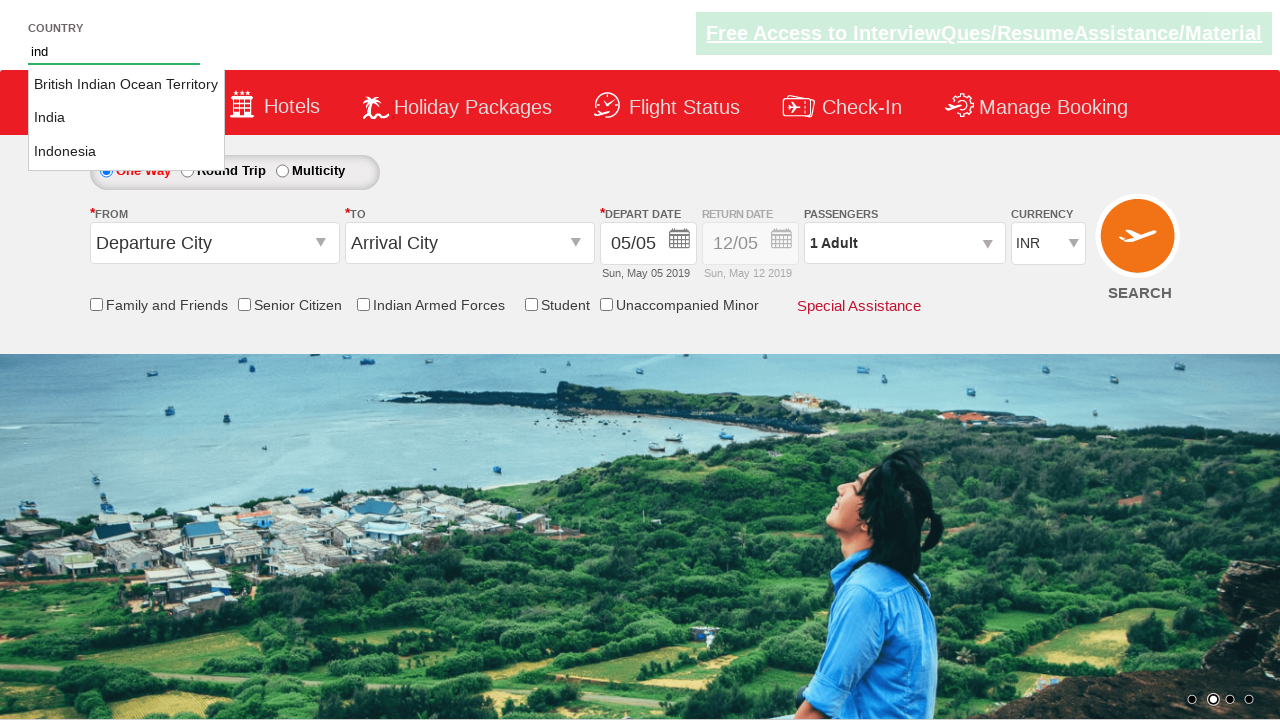

Selected 'India' from autosuggest dropdown at (126, 118) on xpath=//li[@class='ui-menu-item']/a >> nth=1
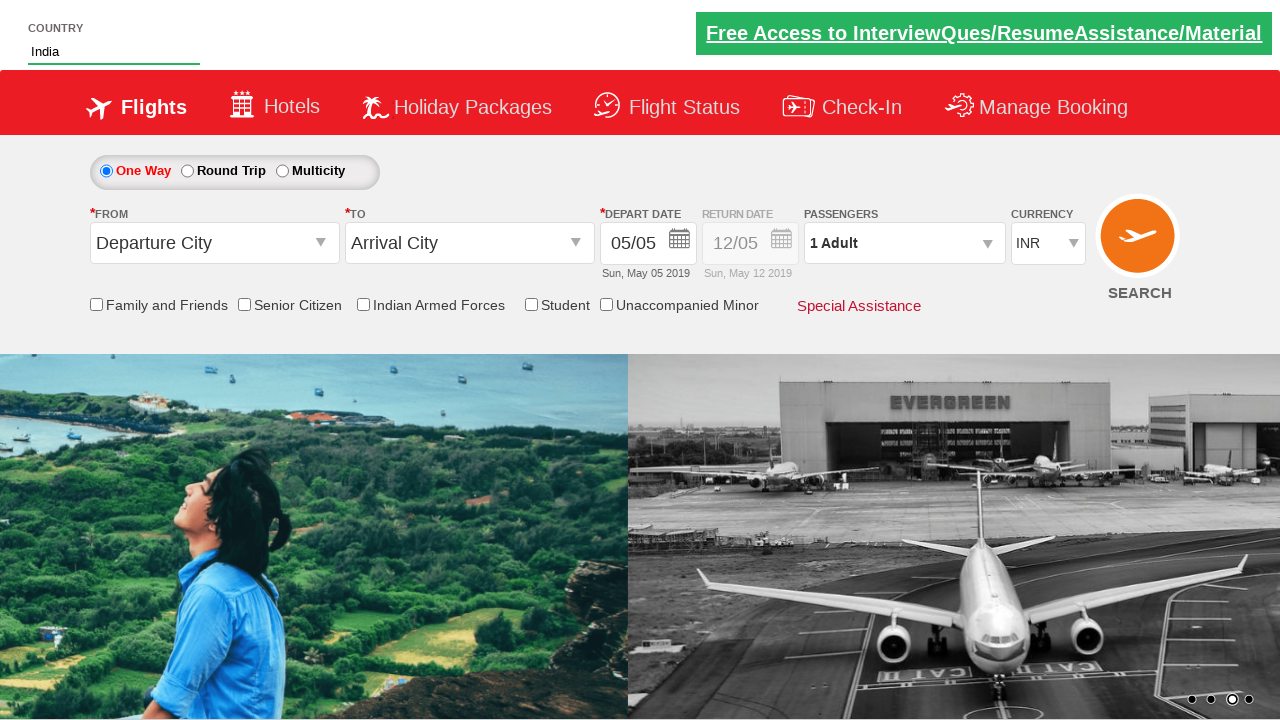

Verified autosuggest field contains 'India'
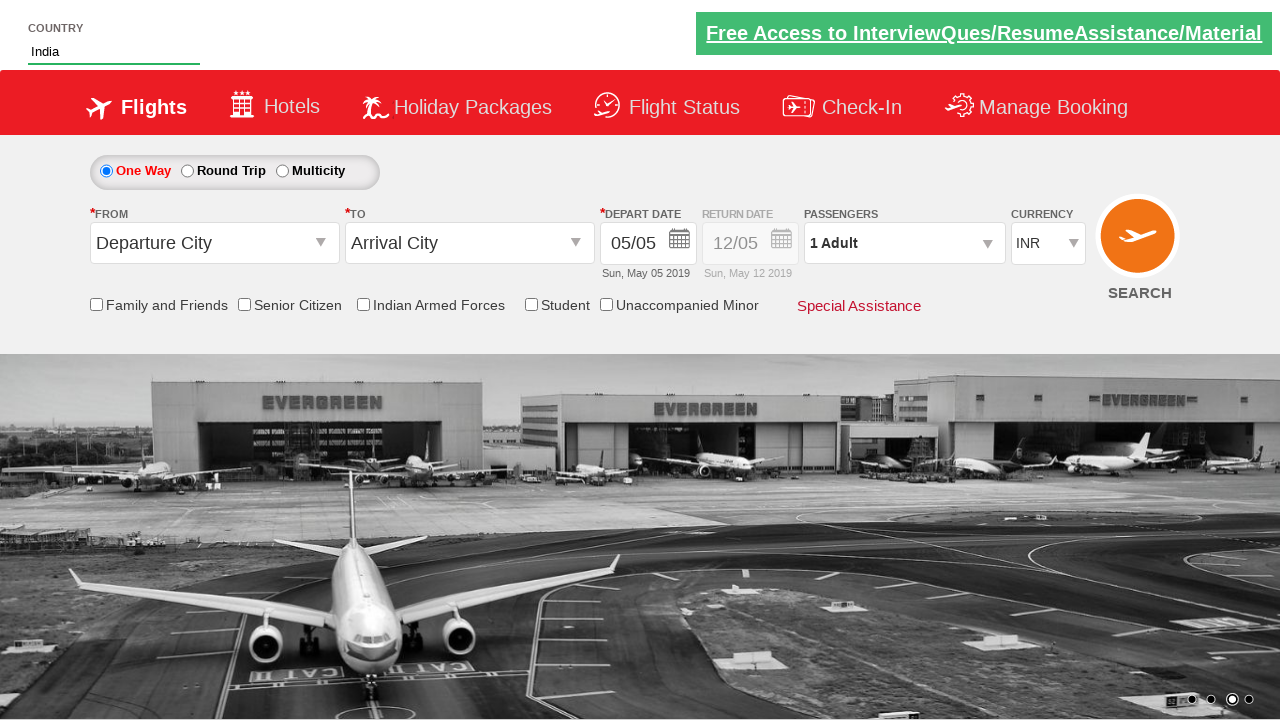

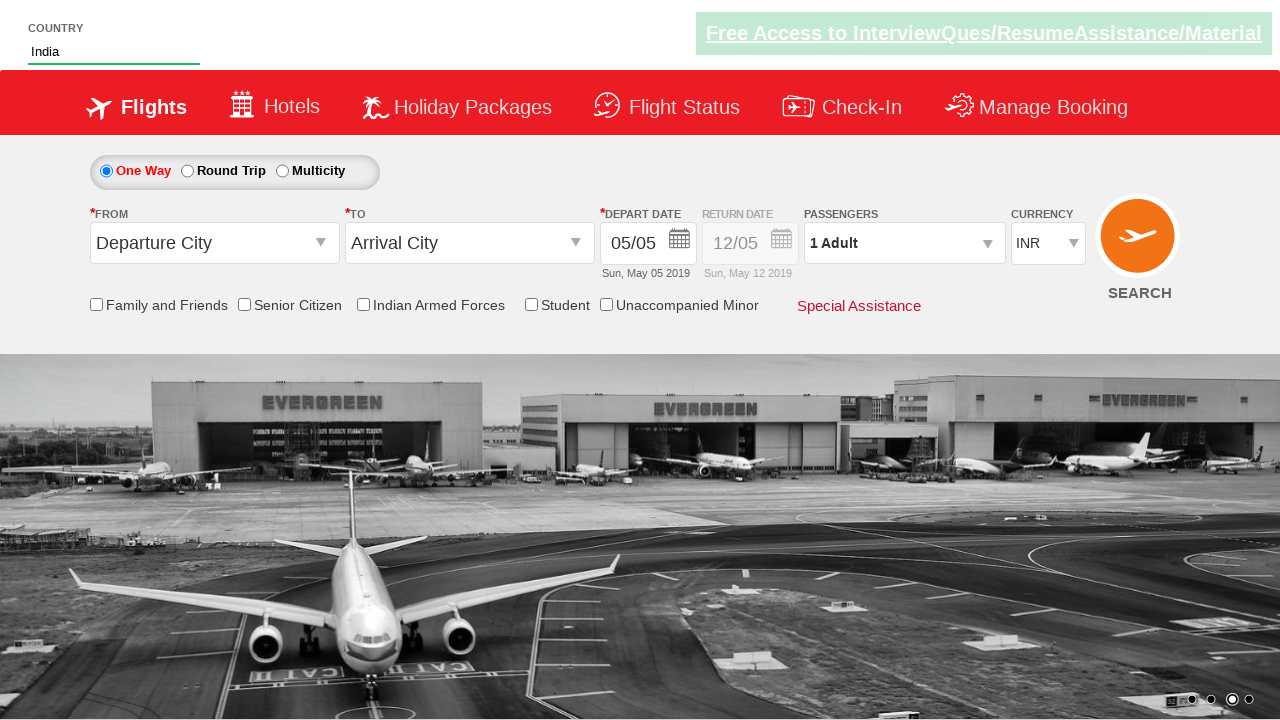